Tests AngularJS data binding by entering text in a model-bound input and verifying the bound text updates

Starting URL: https://angularjs.org

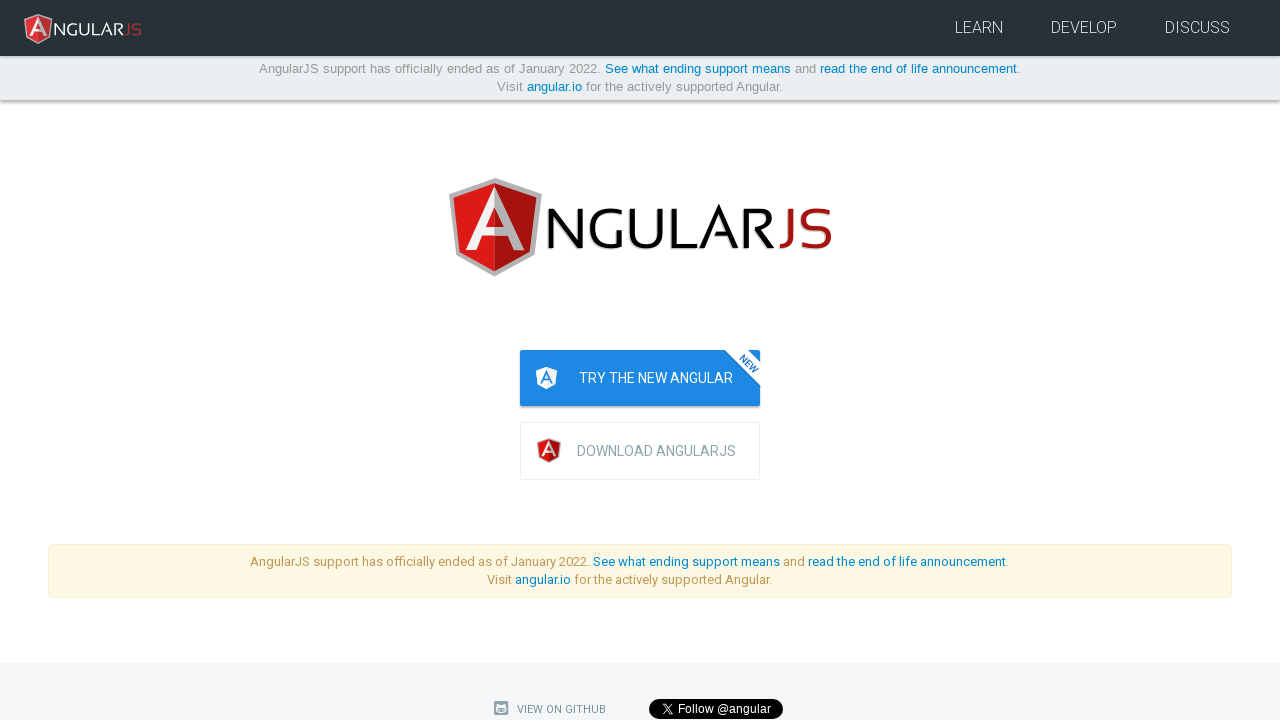

Filled input field bound to yourName model with 'jProtractor' on [ng-model="yourName"]
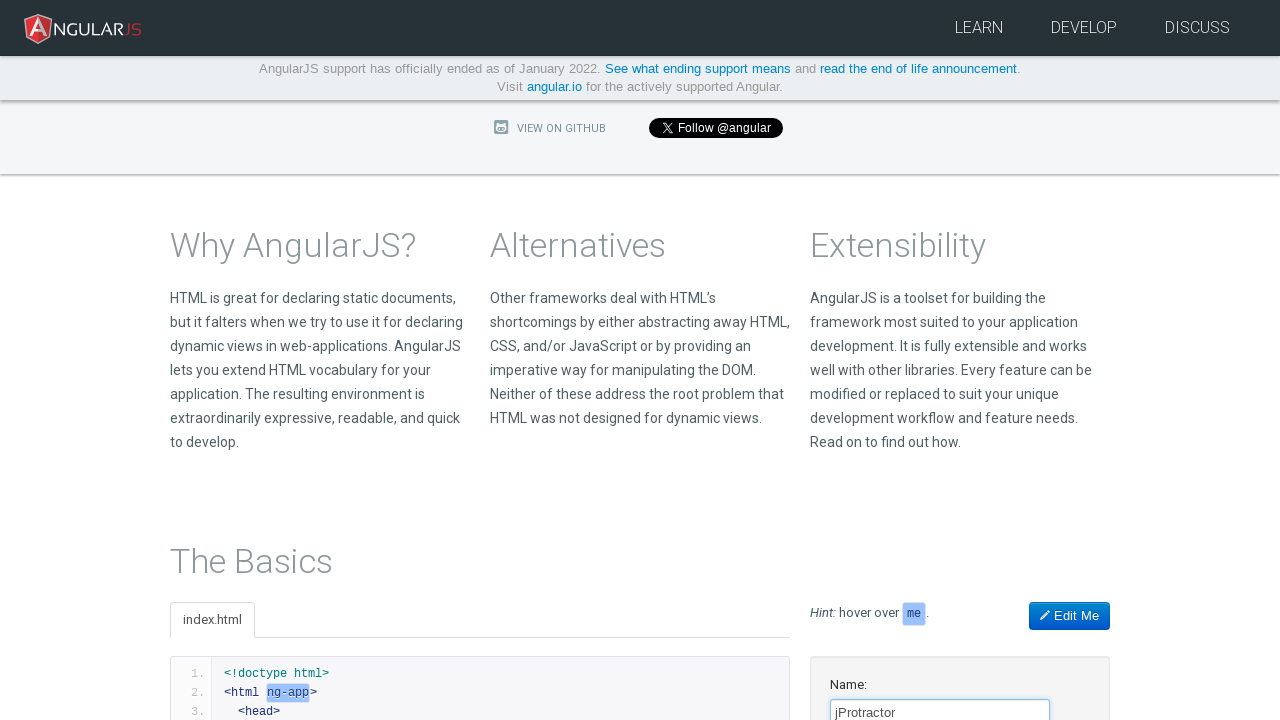

Located binding element displaying 'Hello jProtractor!'
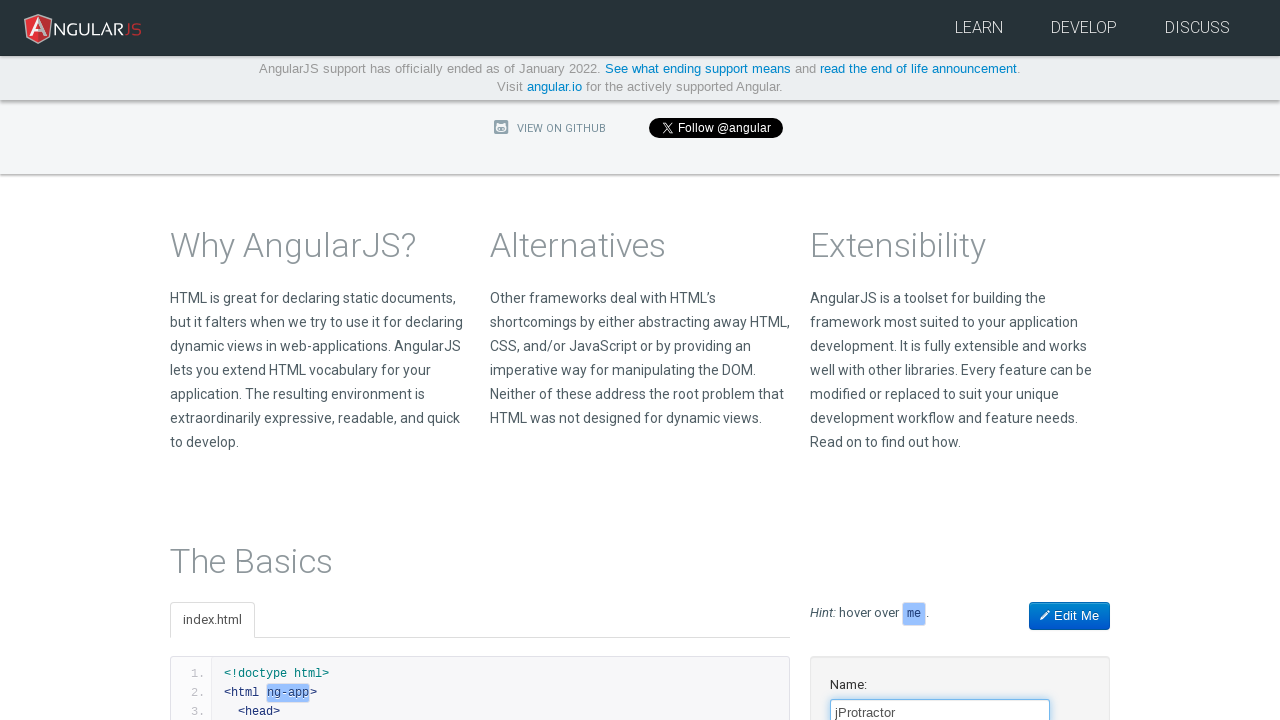

Verified AngularJS data binding - bound text updated correctly
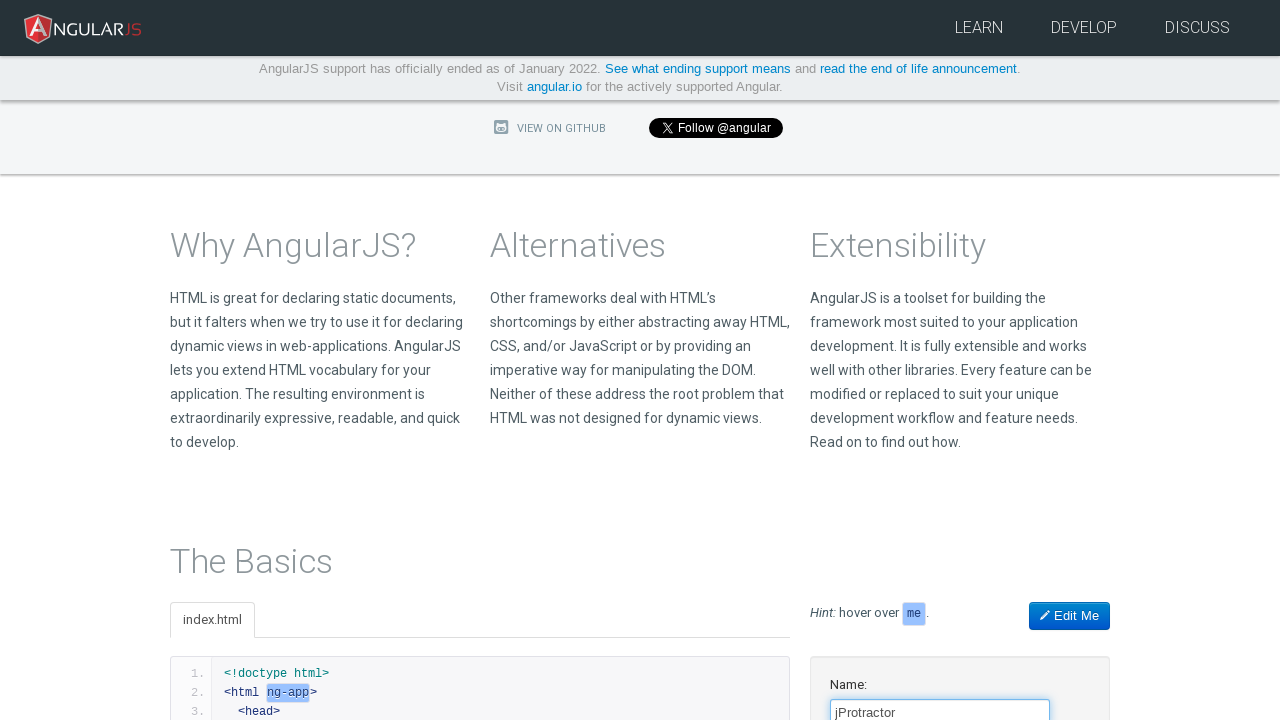

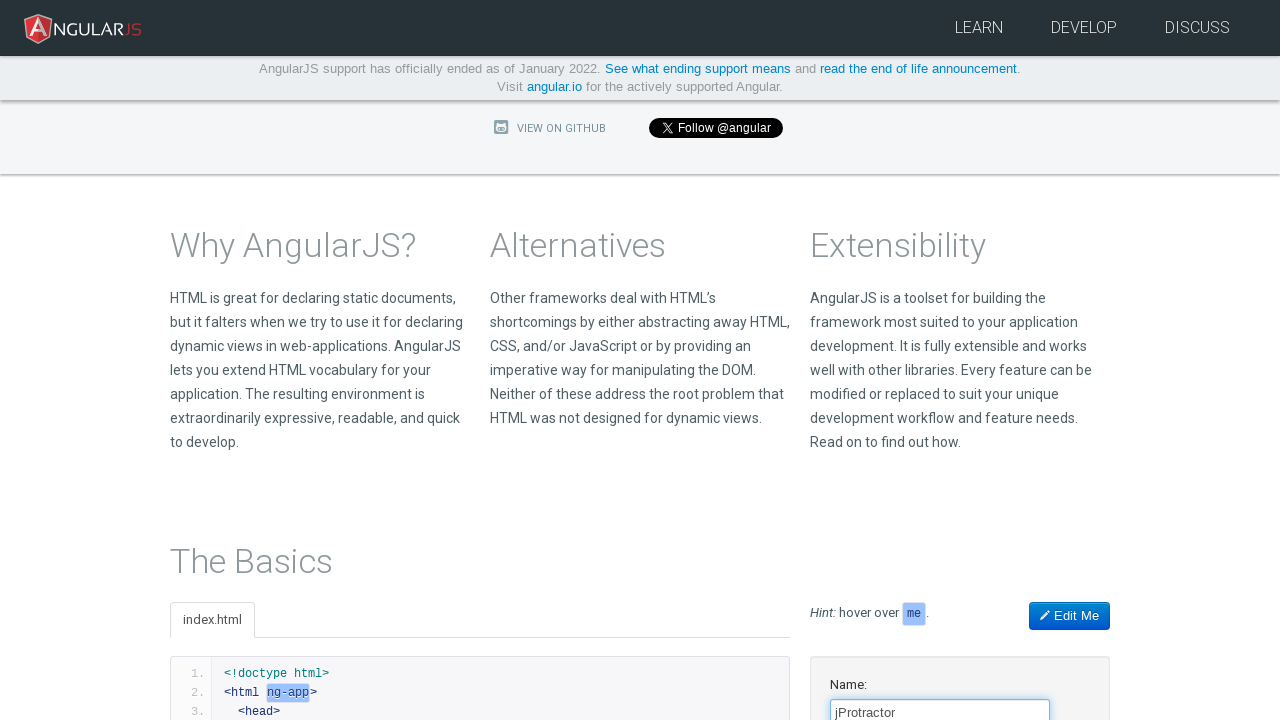